Tests the Oscar Academy Awards database search functionality by selecting award categories (Current Categories), setting the award year range from the first year to the latest year, and executing a search to view results.

Starting URL: https://awardsdatabase.oscars.org/

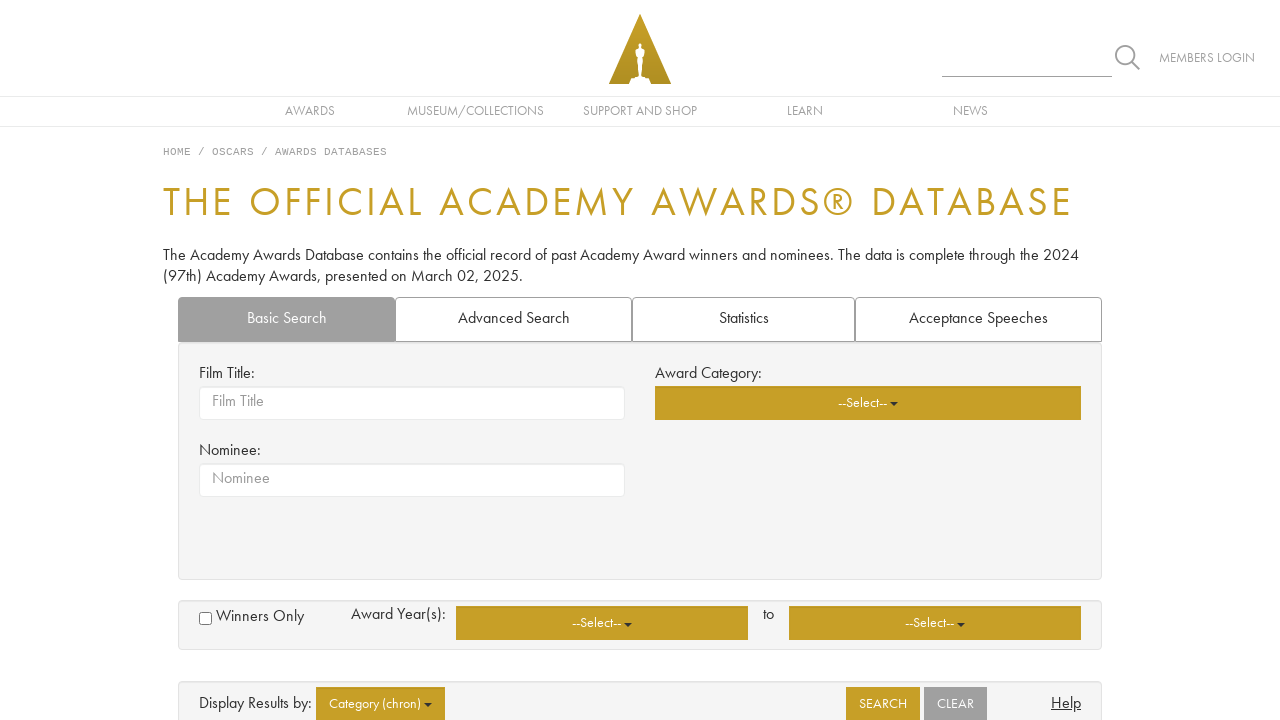

Clicked award categories dropdown button at (868, 403) on button.awards-basicsrch-awardcategory
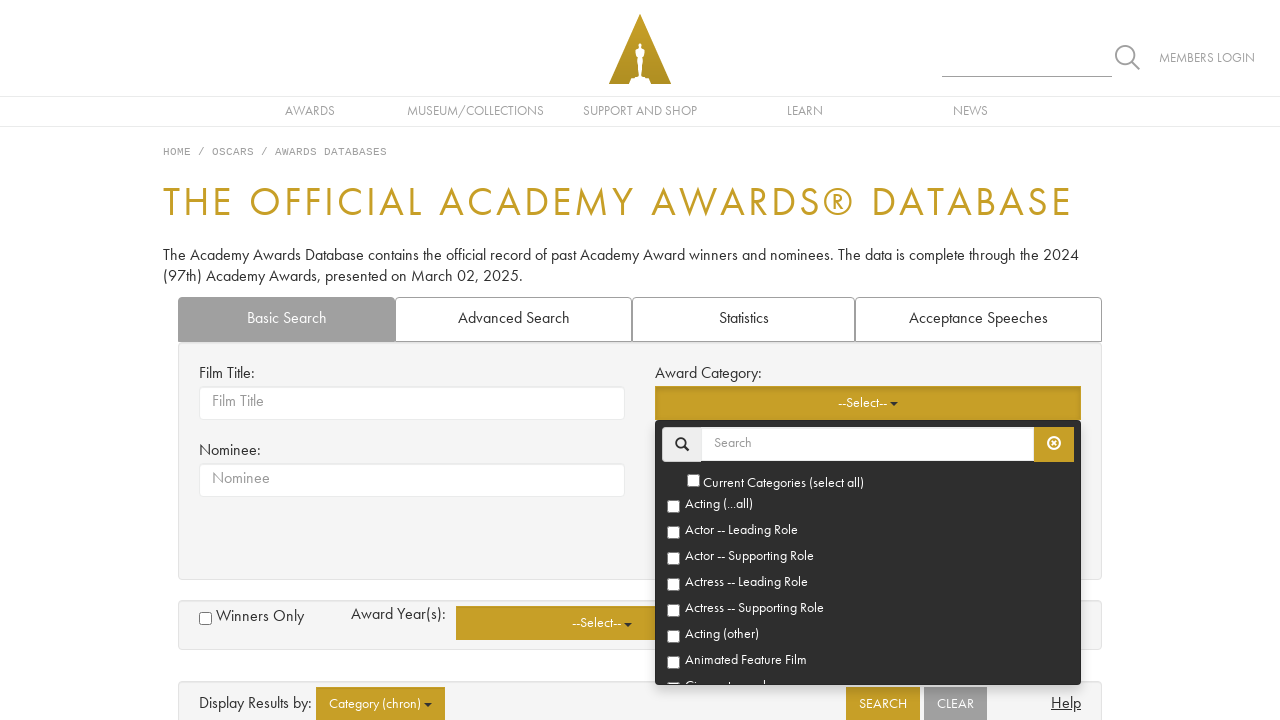

Selected 'Current Categories' option from dropdown at (782, 483) on b:has-text('Current Categories')
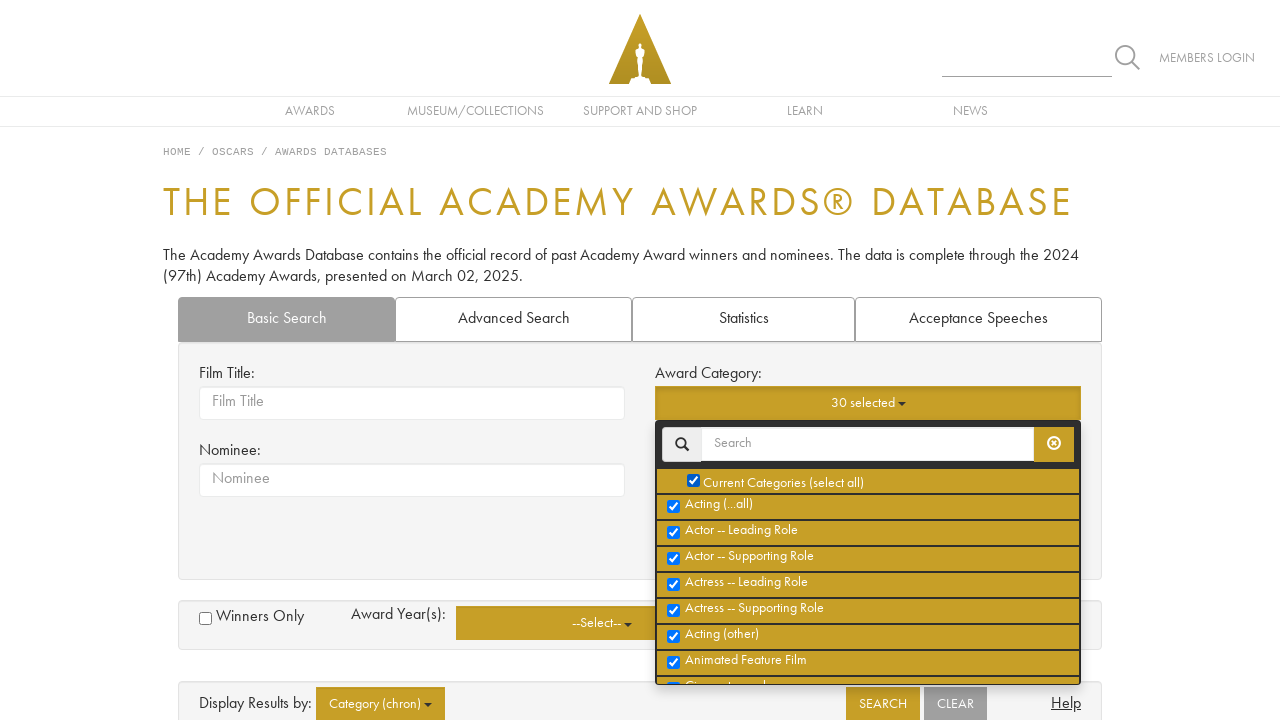

Clicked starting award year dropdown at (602, 623) on button.awards-advsrch-yearsfrom
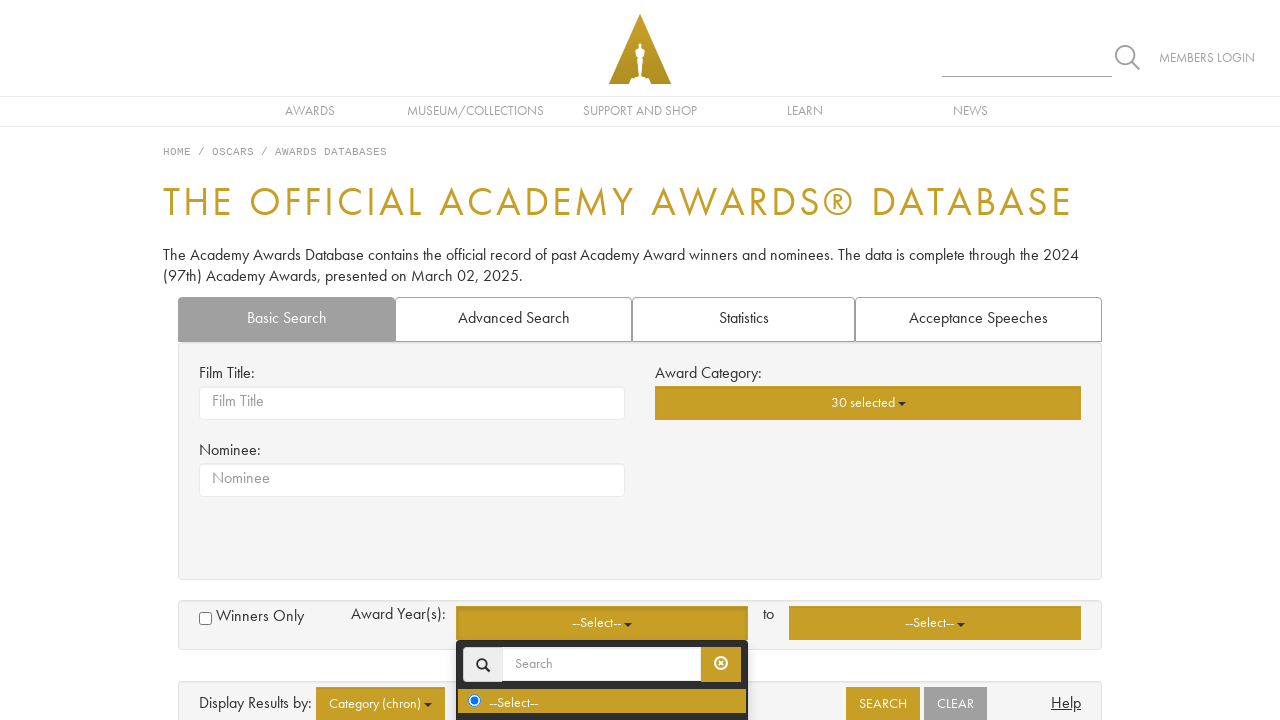

Selected first award year (1927) as starting year at (474, 609) on div.btn-group.multiselect-btn-group.open input[value='1']
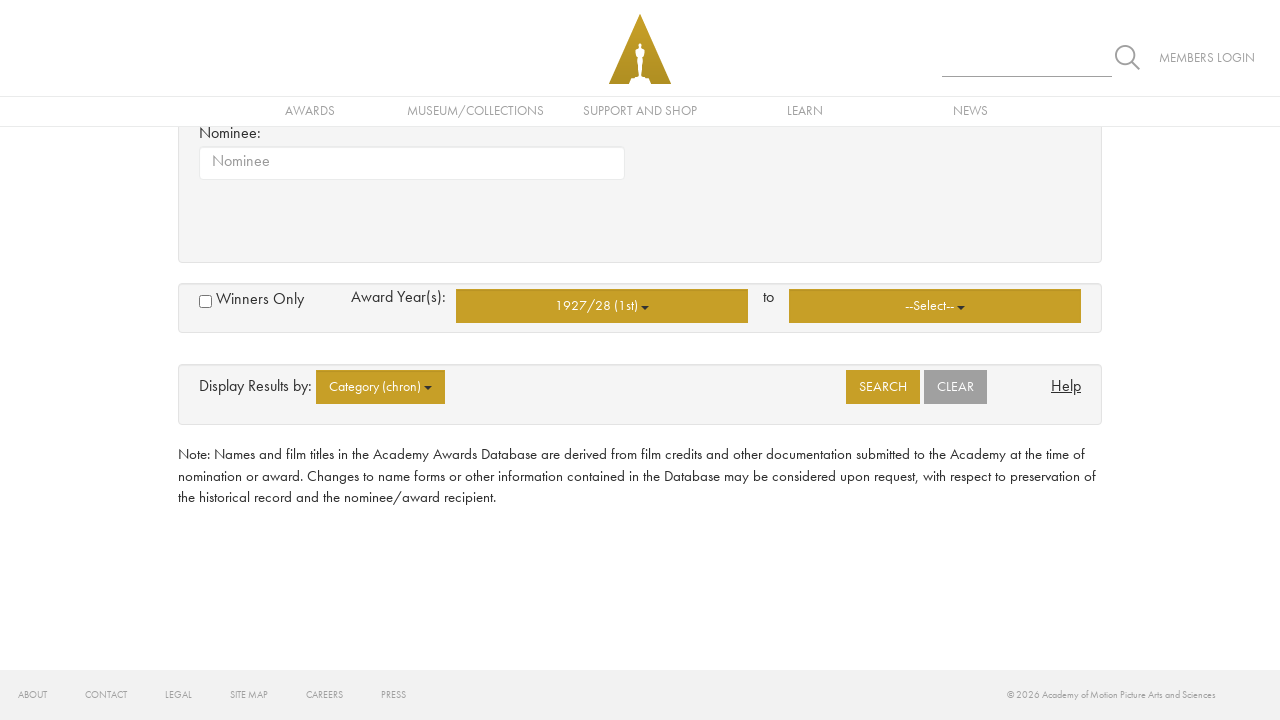

Clicked ending award year dropdown at (935, 306) on button.awards-advsrch-yearsto
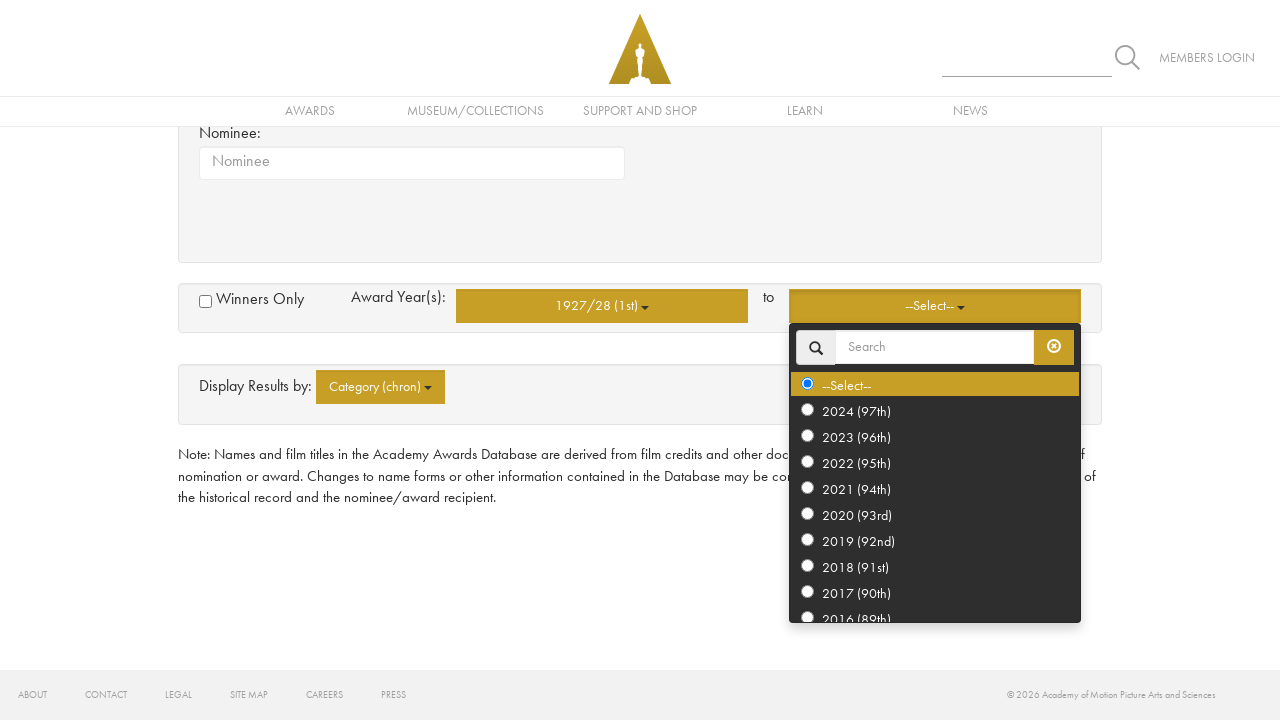

Selected latest award year (value=97) as ending year at (807, 410) on div.btn-group.multiselect-btn-group.open input[value='97']
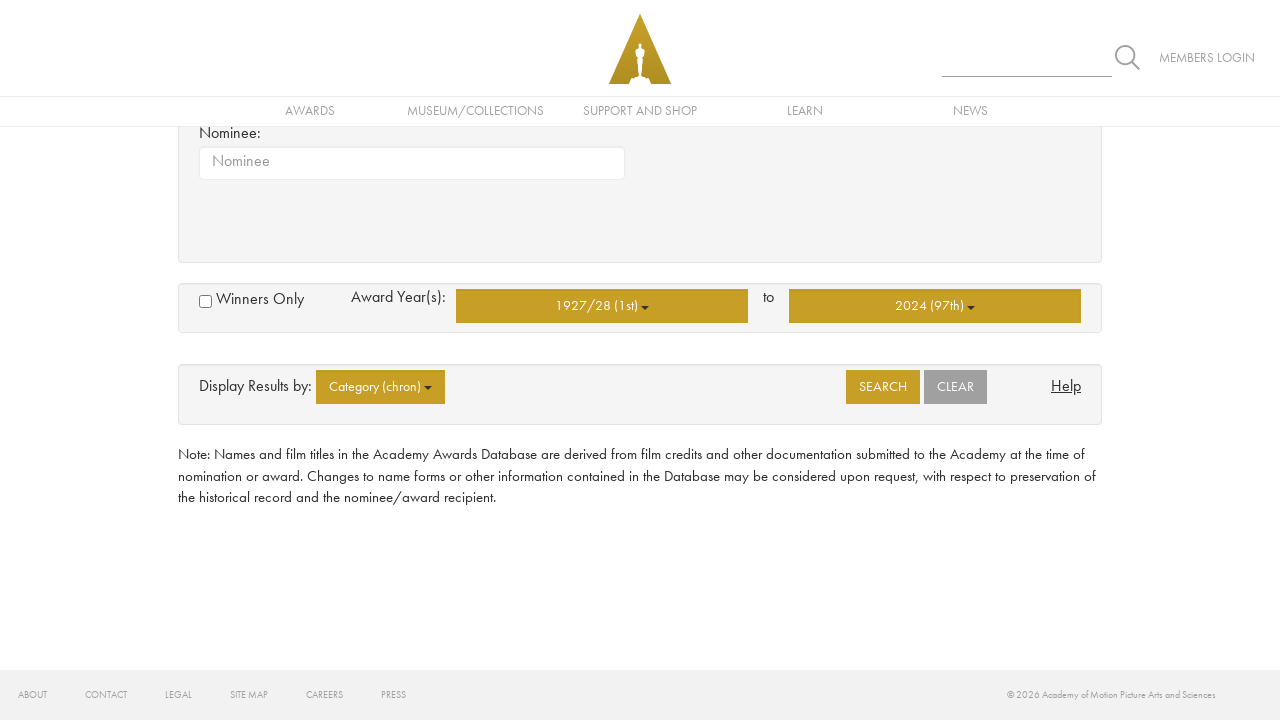

Clicked search button to execute Oscar database search at (883, 387) on #btnbasicsearch
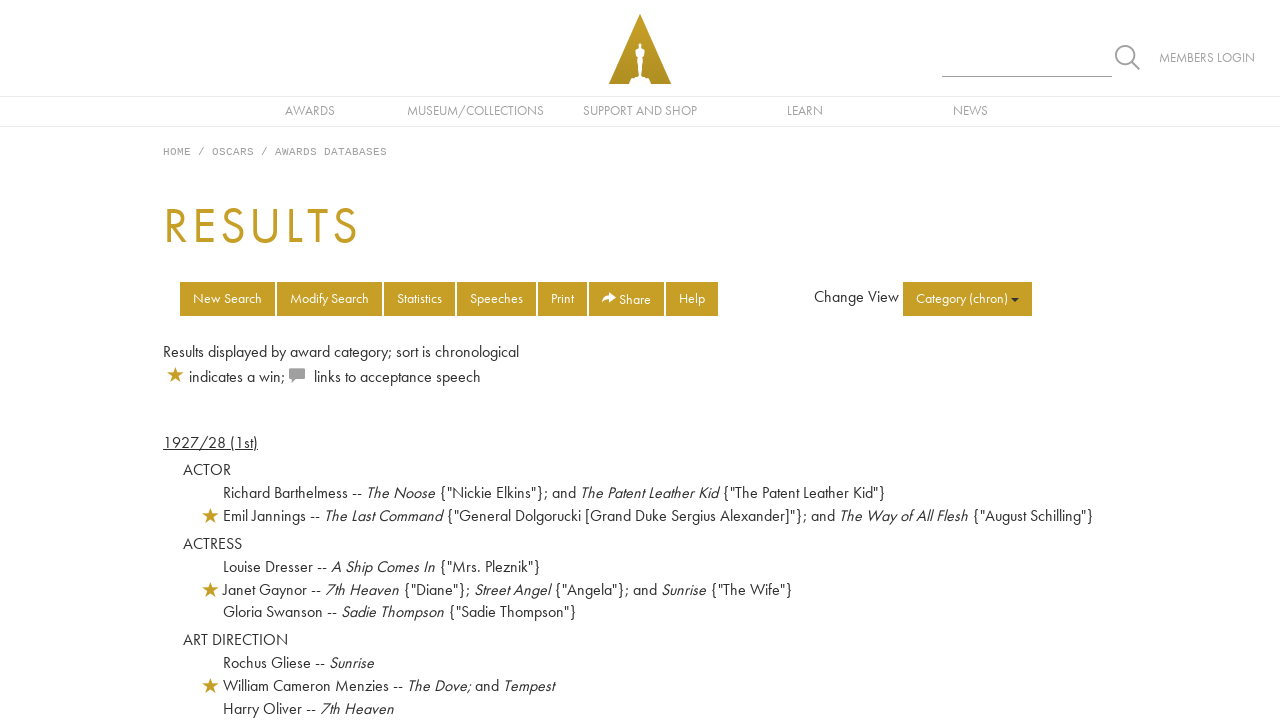

Results container loaded successfully
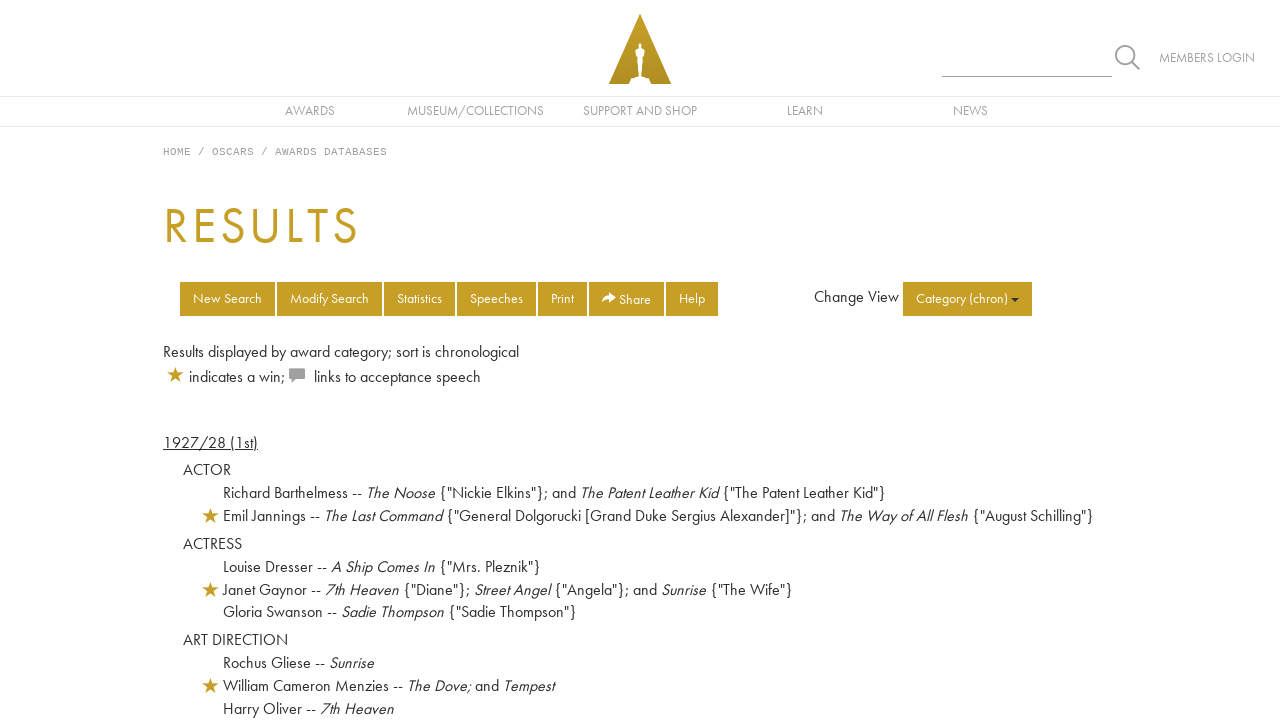

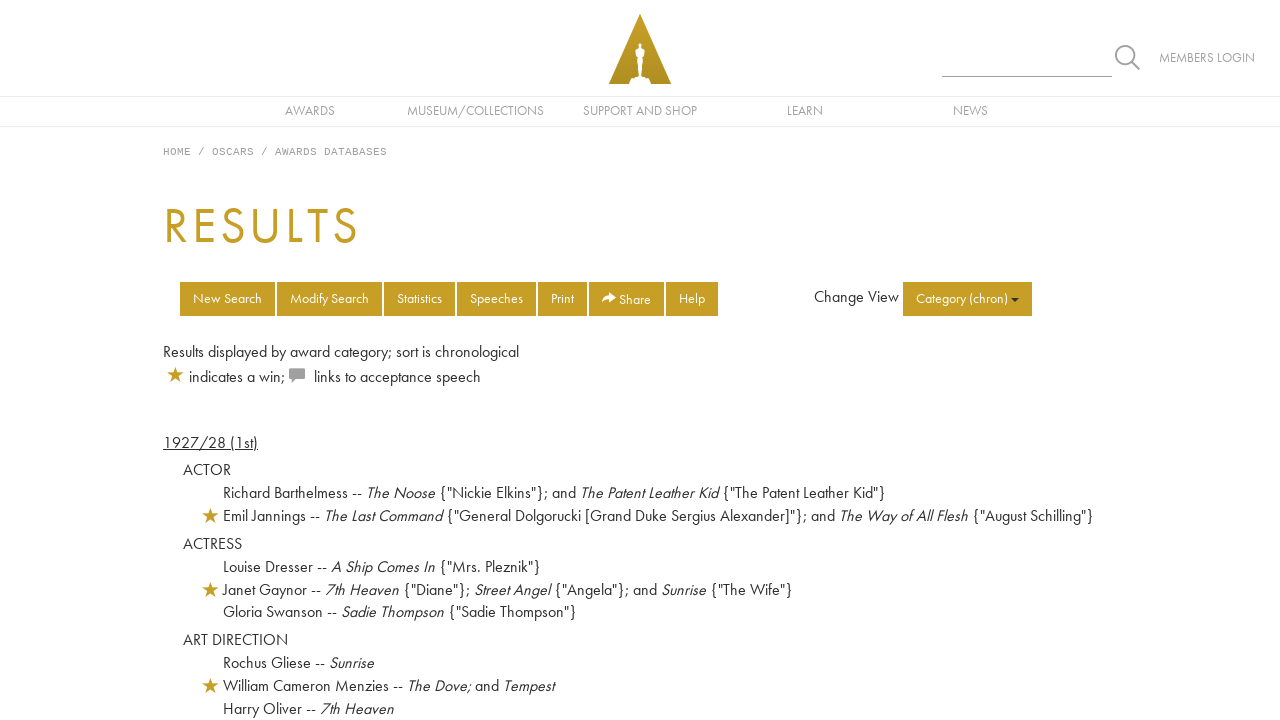